Navigates to a text comparison tool and scrolls to a specific element on the page

Starting URL: https://extendsclass.com/text-compare.html

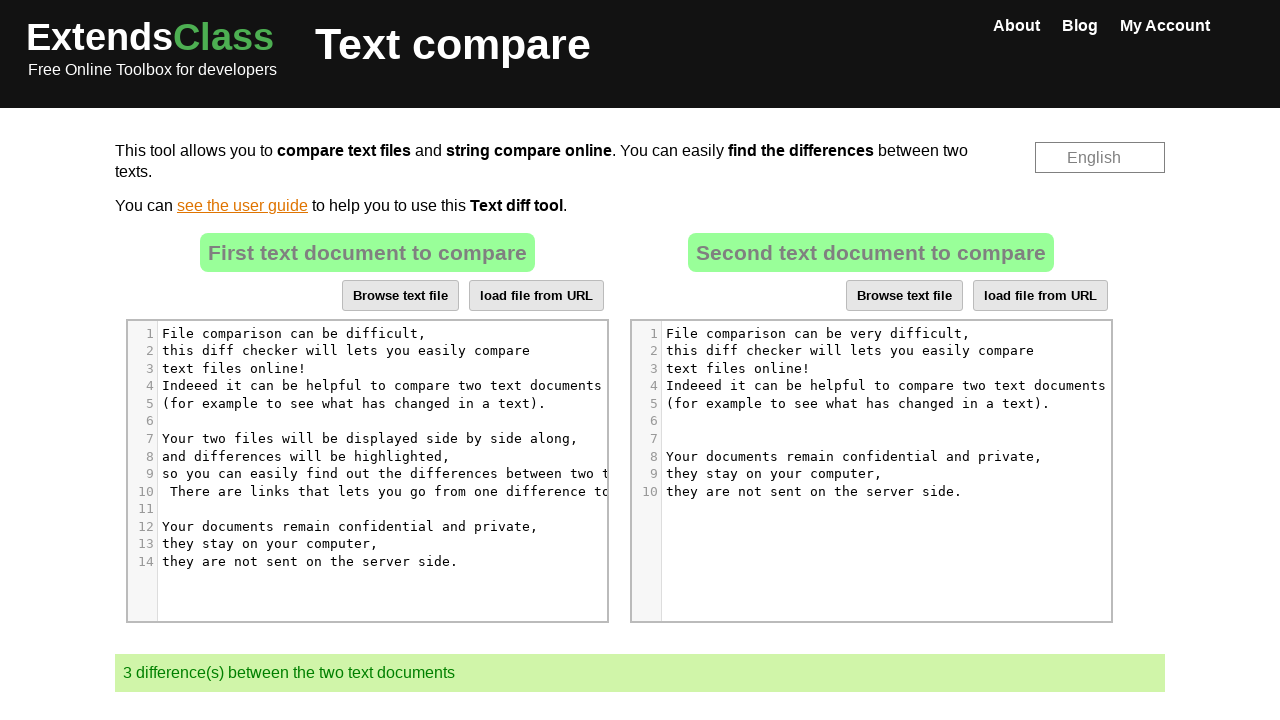

Navigated to text comparison tool at https://extendsclass.com/text-compare.html
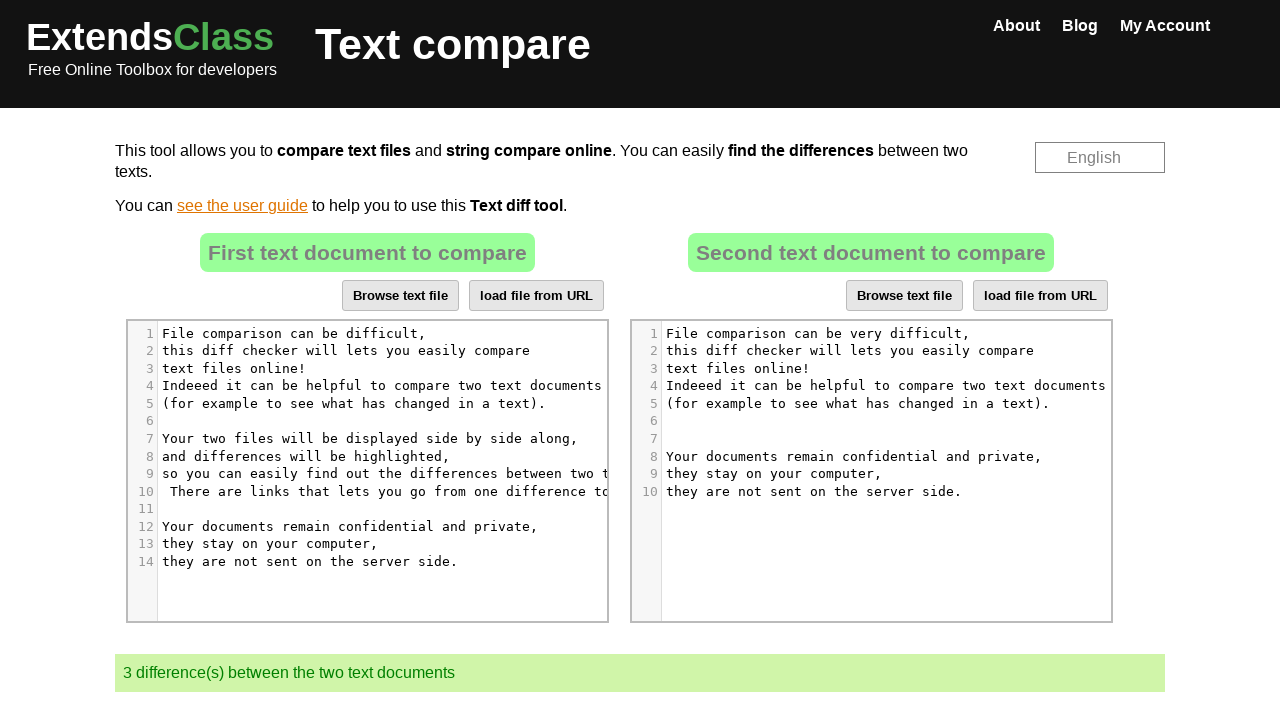

Located target element via xpath
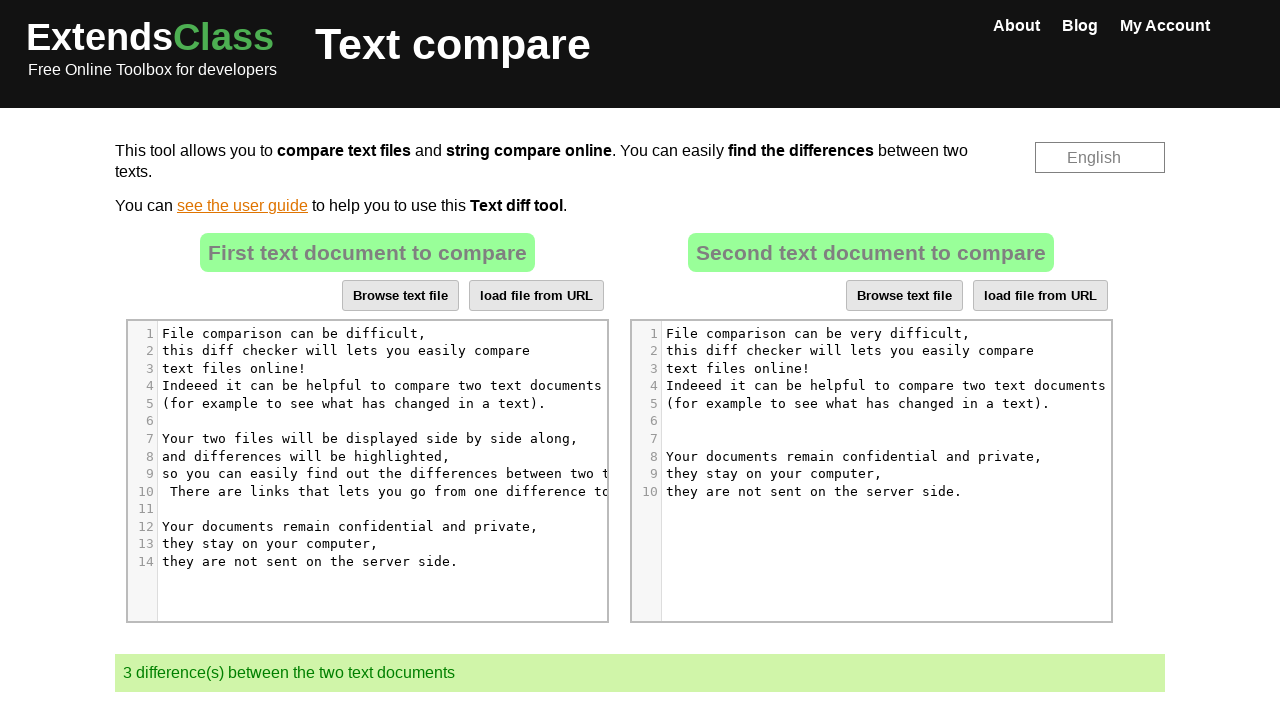

Scrolled to target element on the page
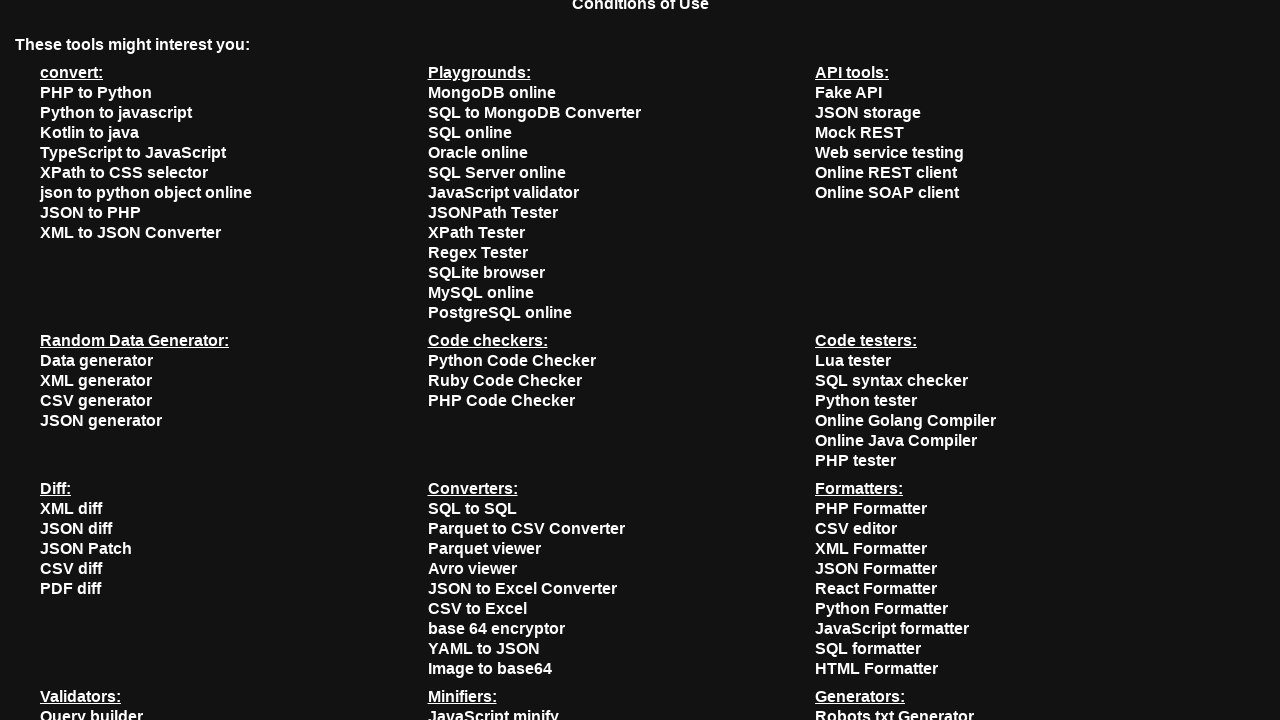

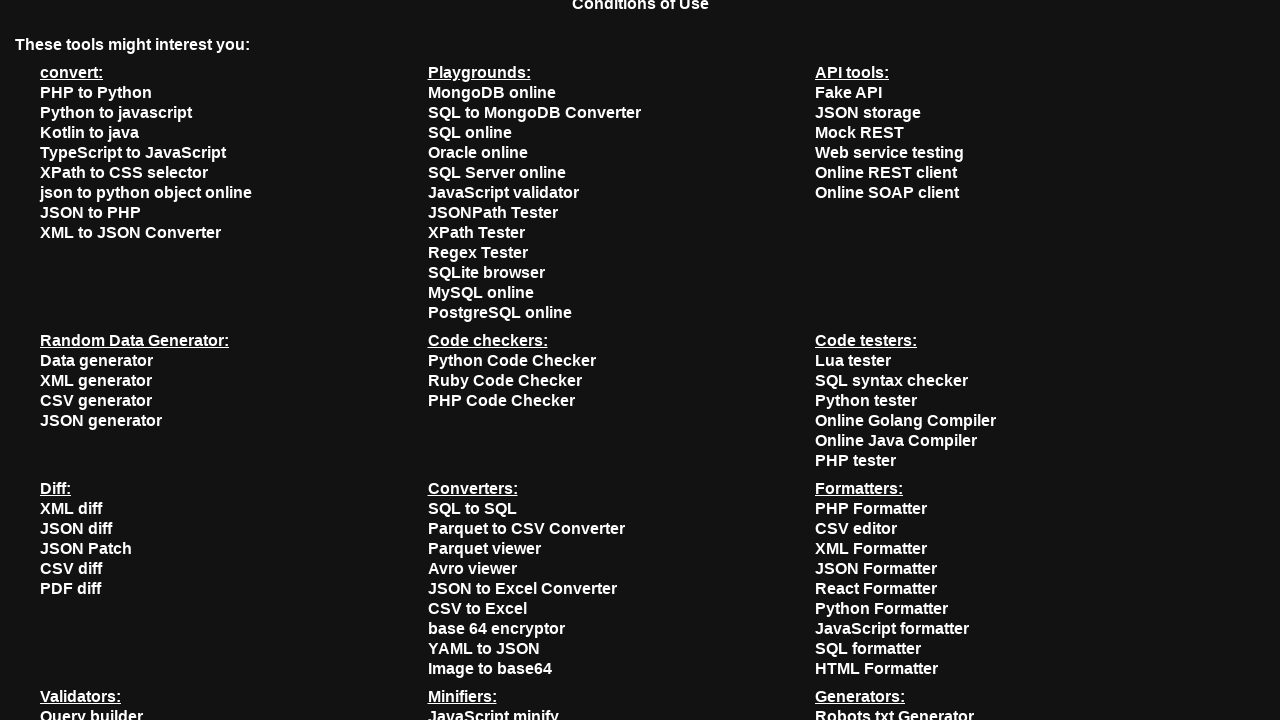